Searches for 'citronella' on PyPI and waits for search results to appear

Starting URL: https://pypi.org/

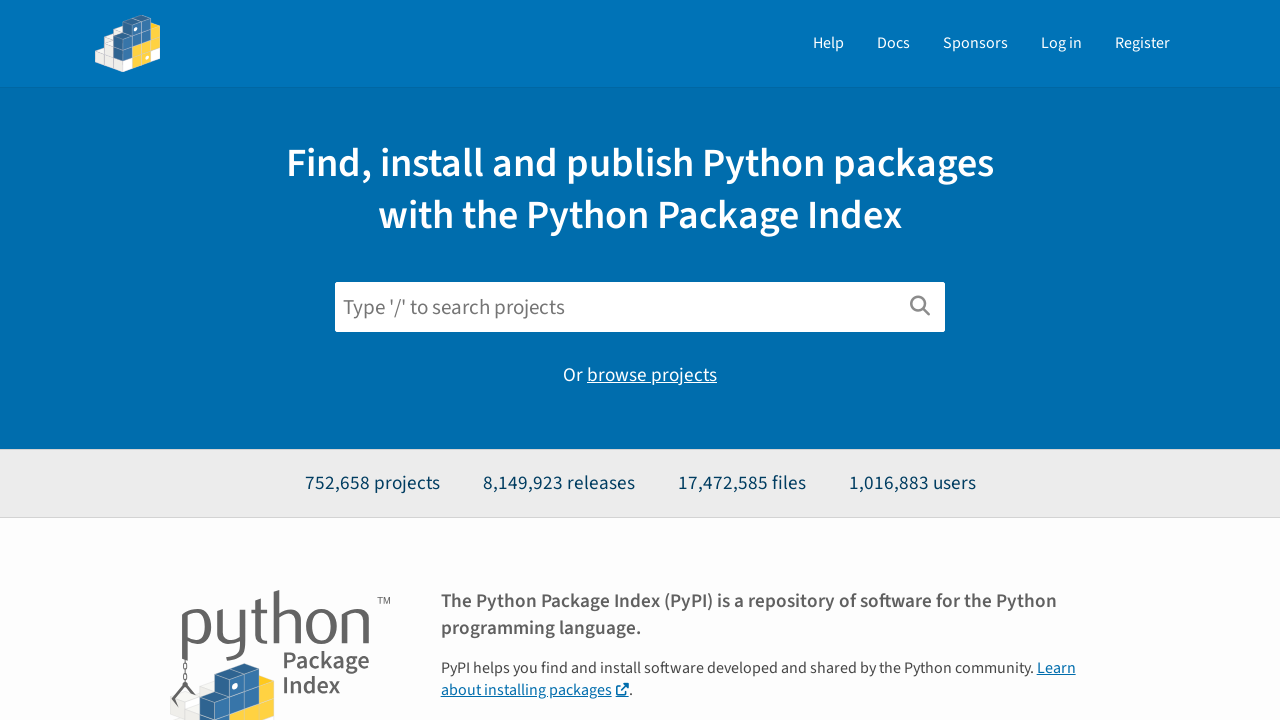

Filled search box with 'citronella' on #search
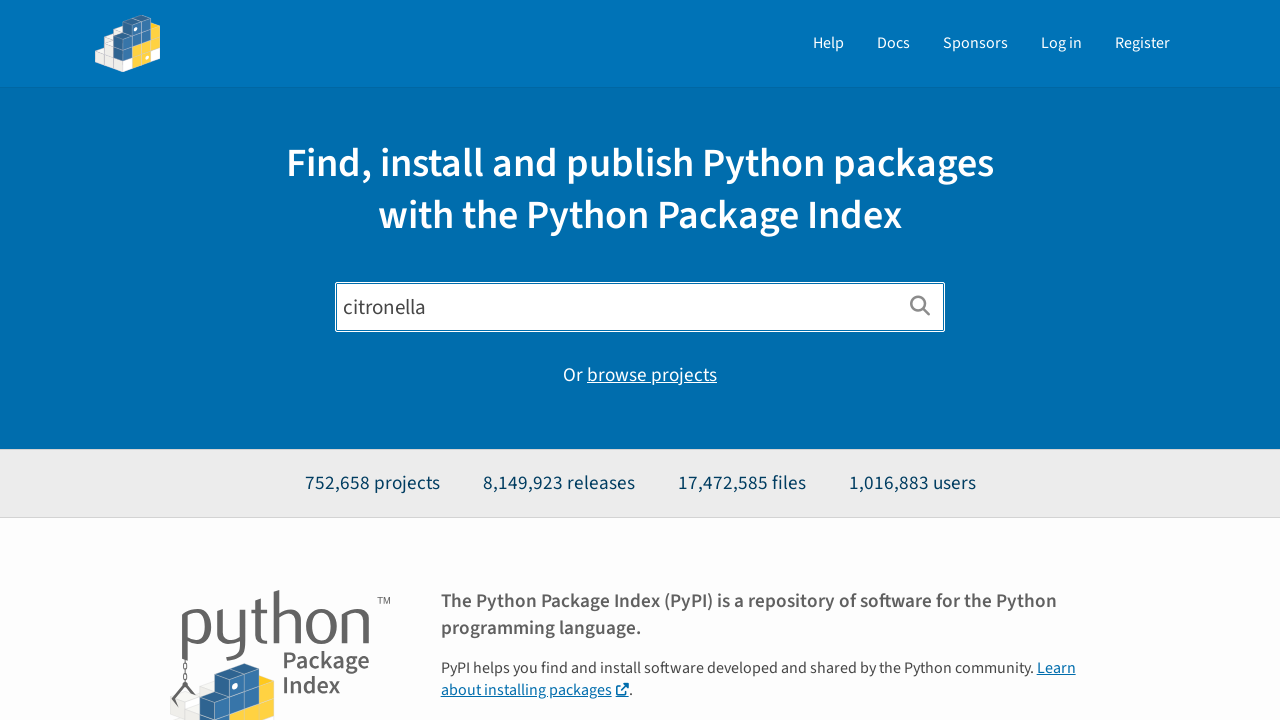

Clicked submit button to search at (920, 306) on xpath=//button[@type='submit']/i
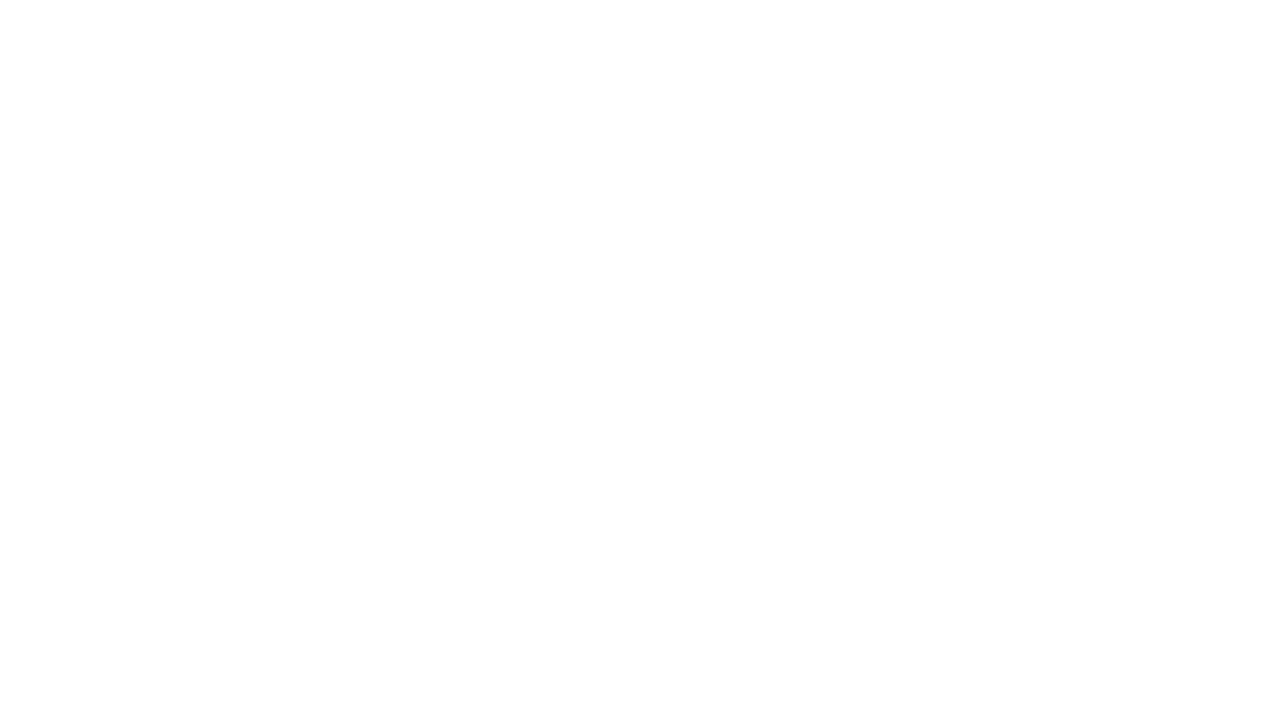

Search results appeared on PyPI
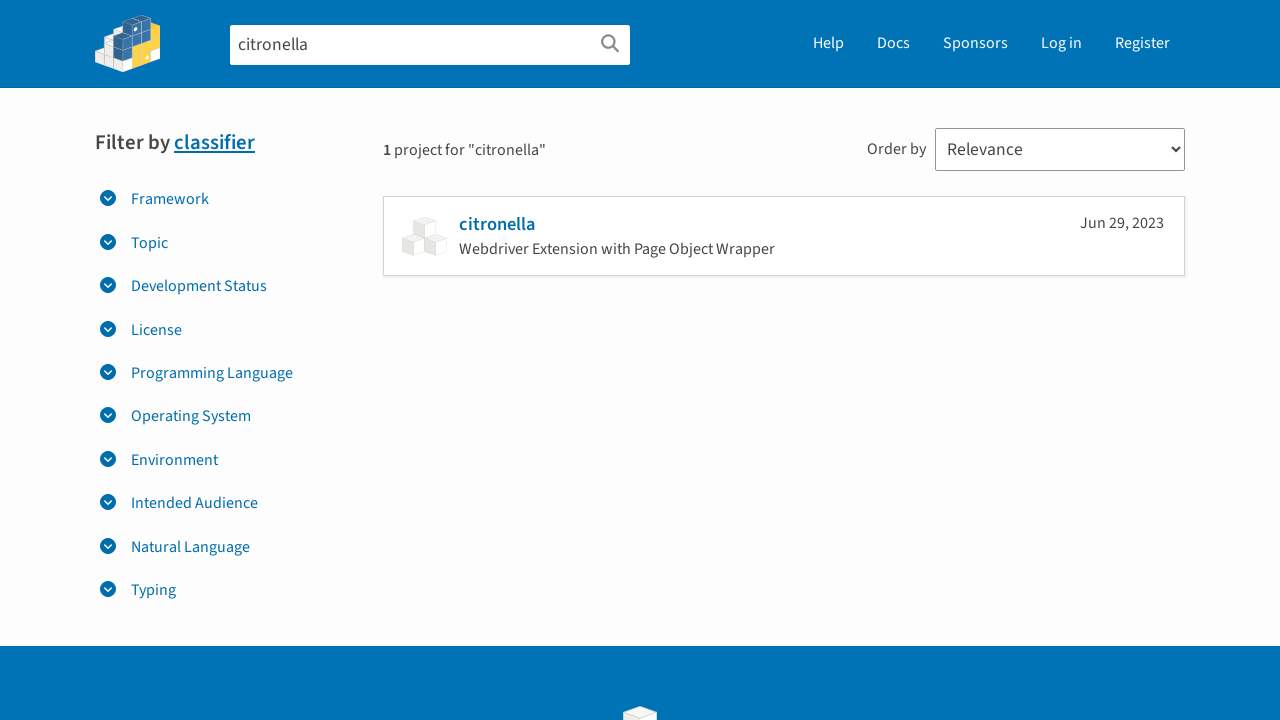

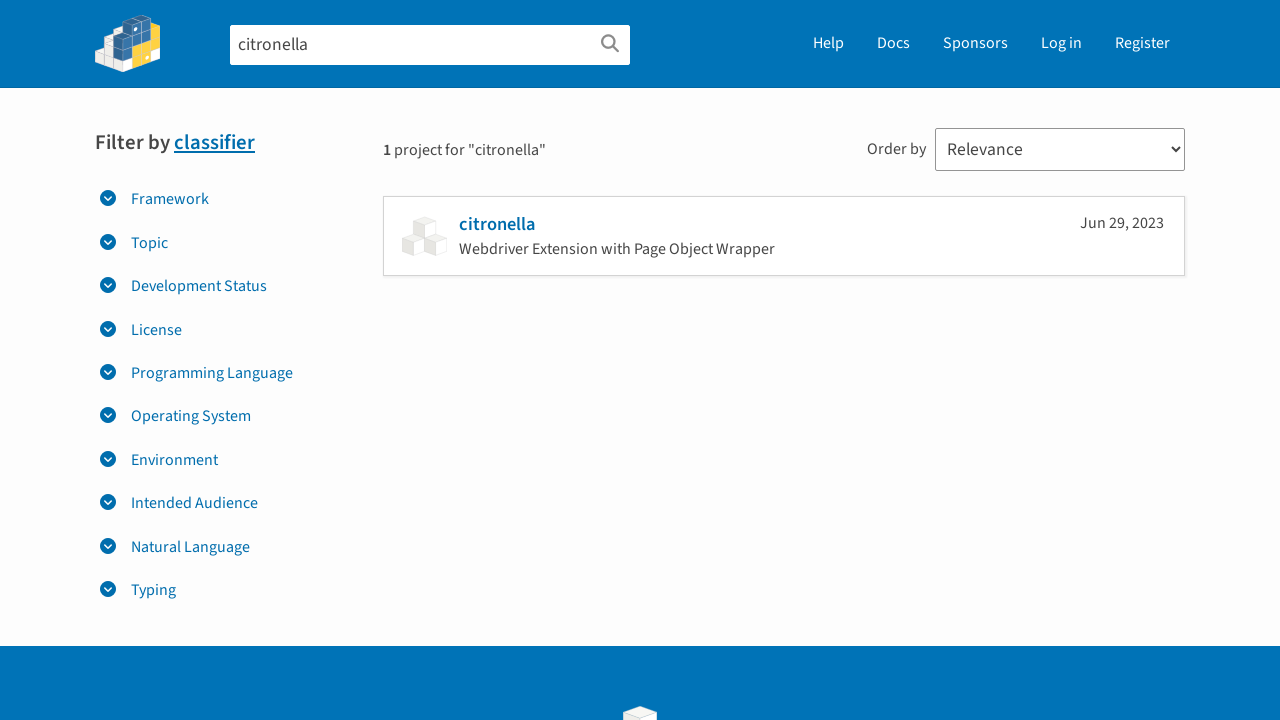